Tests jQuery UI draggable functionality by dragging an element to a new position within an iframe

Starting URL: https://jqueryui.com/draggable

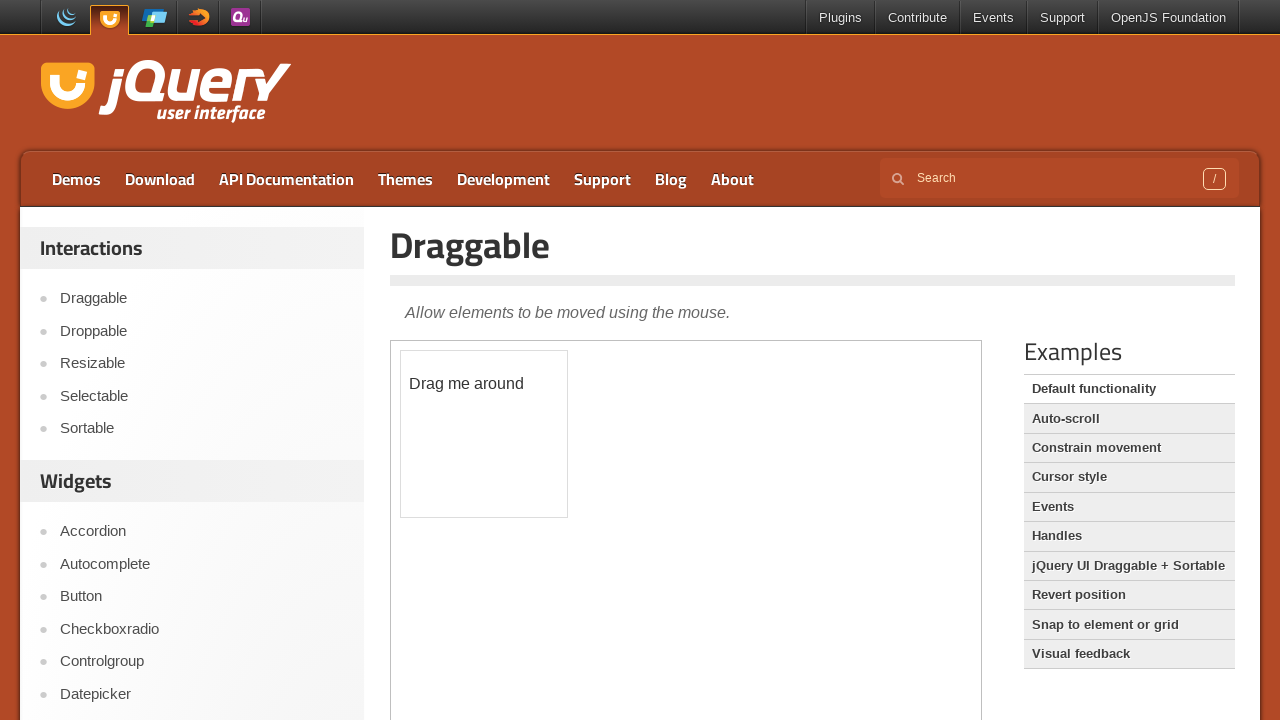

Located the iframe containing the draggable demo
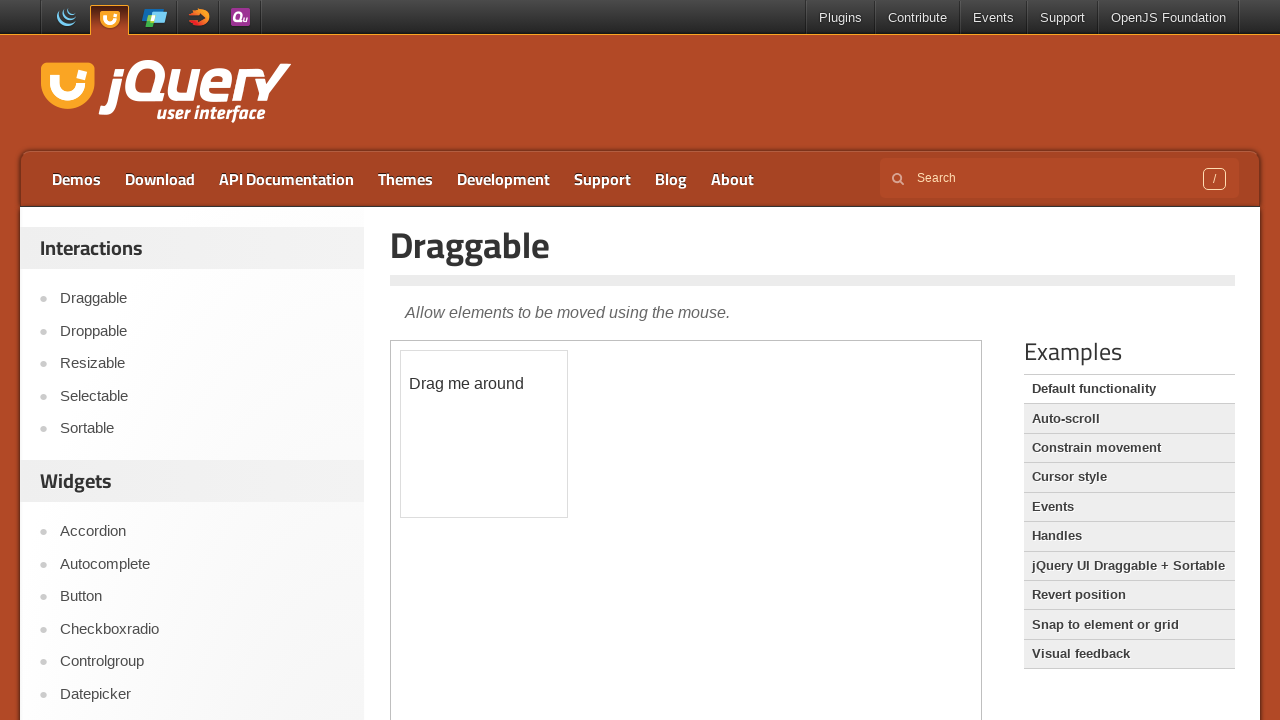

Located the draggable element within the iframe
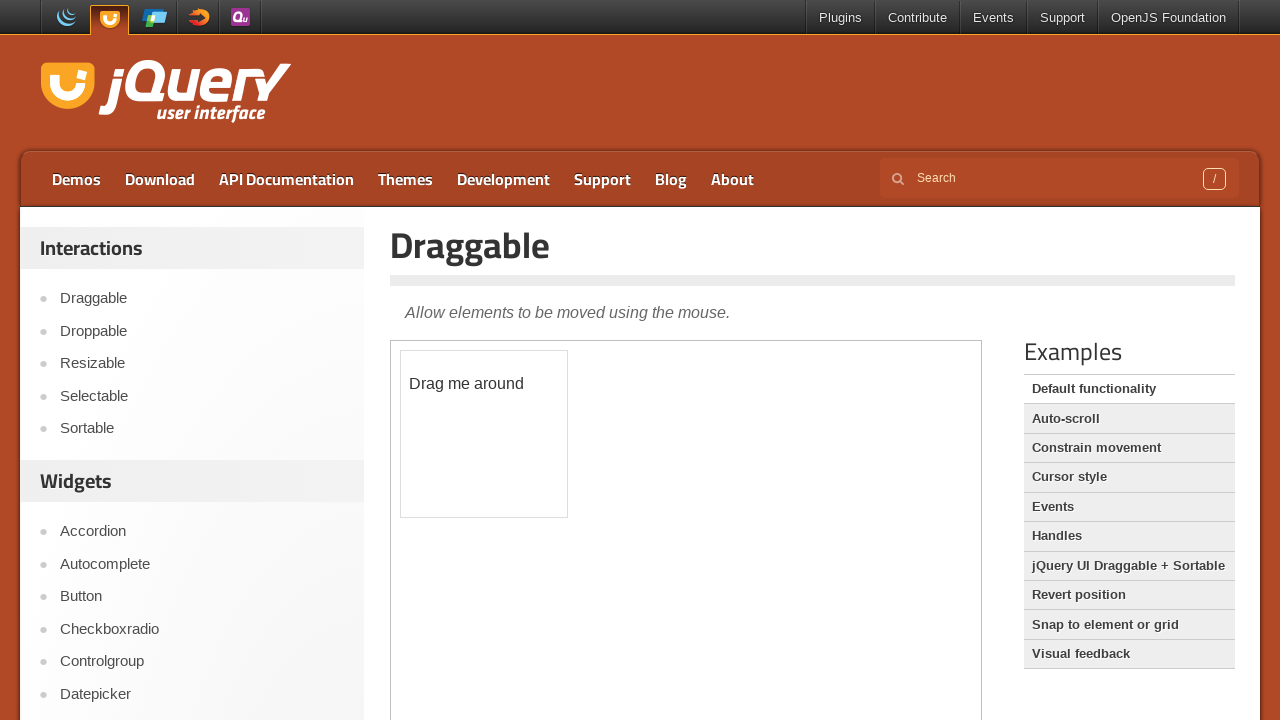

Retrieved bounding box coordinates of the draggable element
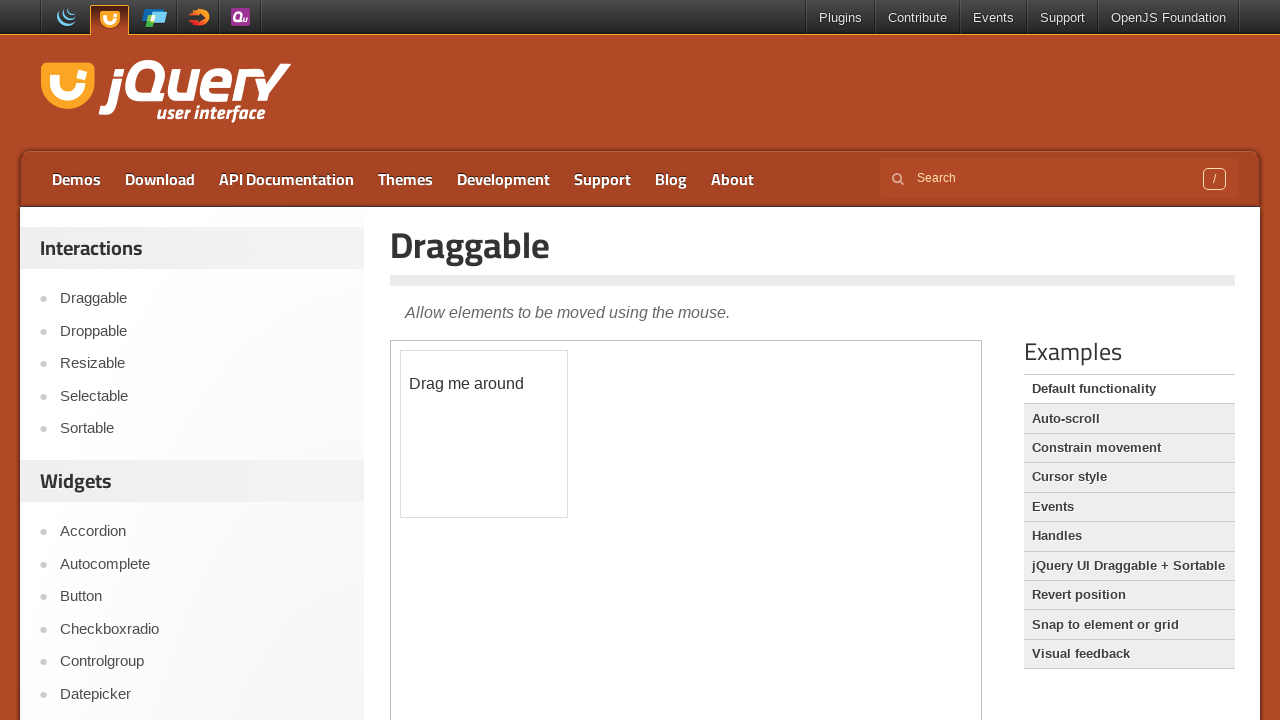

Moved mouse to center of draggable element at (484, 434)
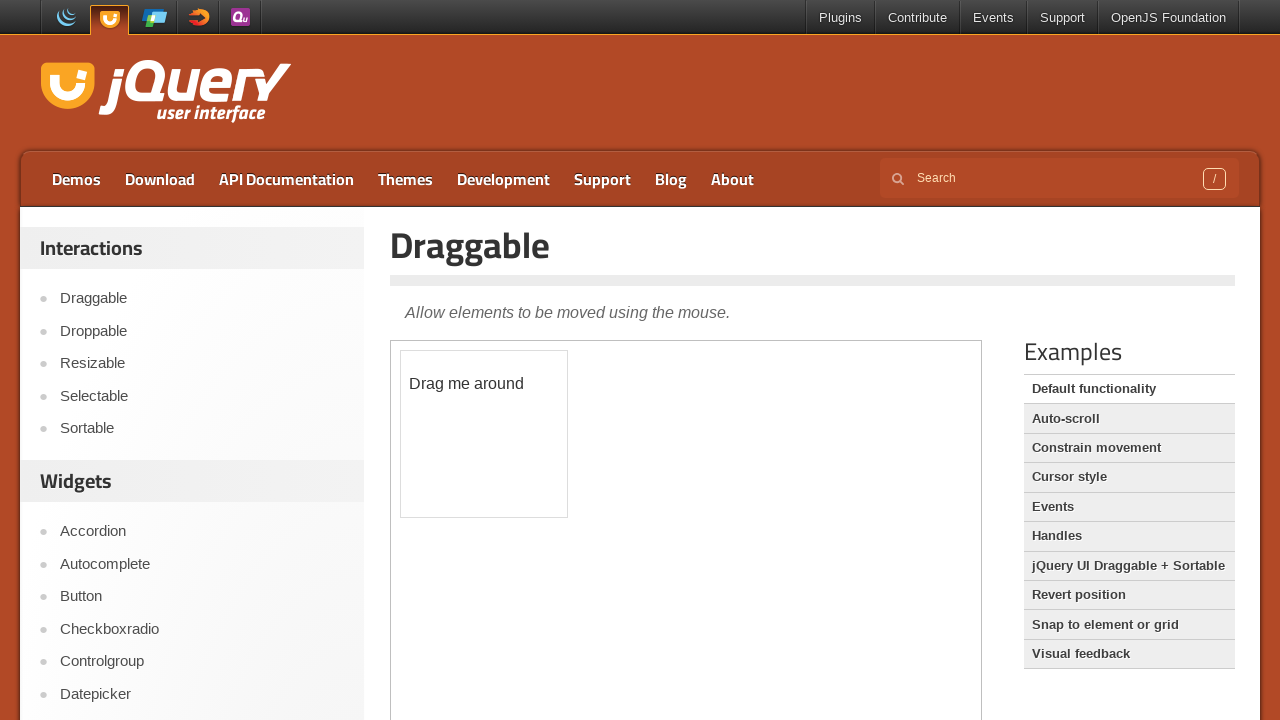

Pressed mouse button down to start drag at (484, 434)
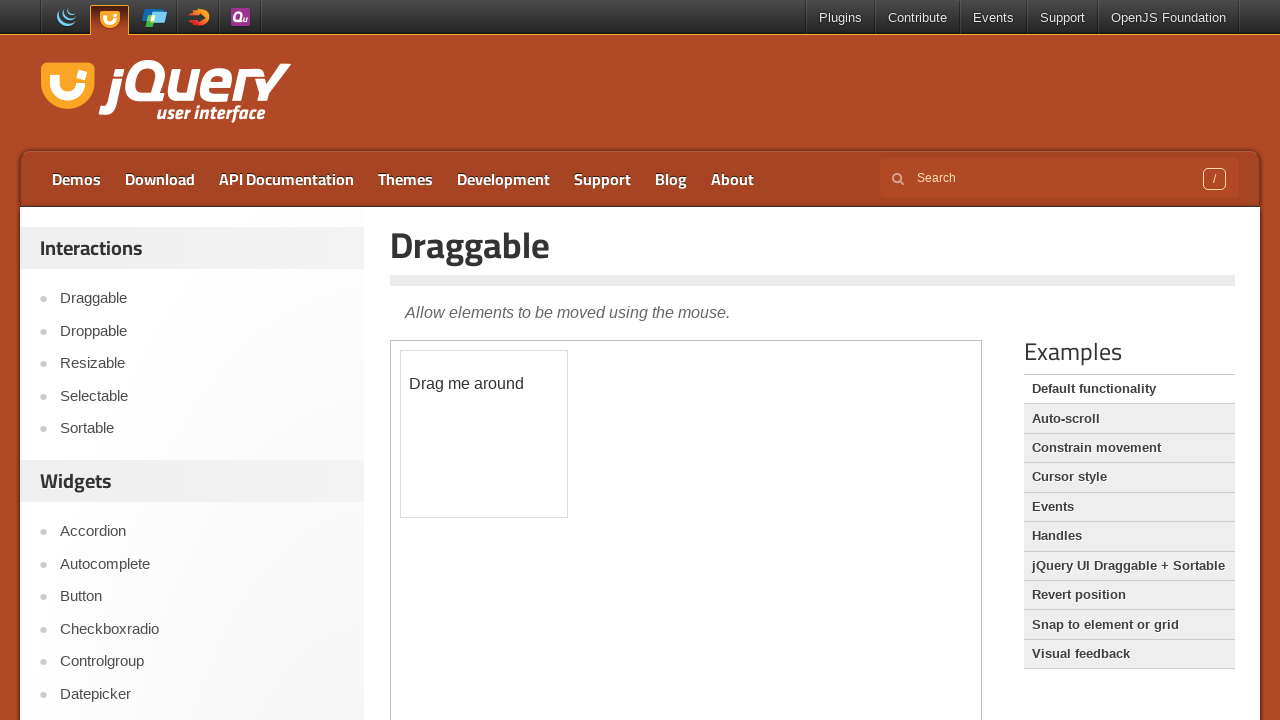

Dragged element 145px horizontally and 185px vertically at (629, 619)
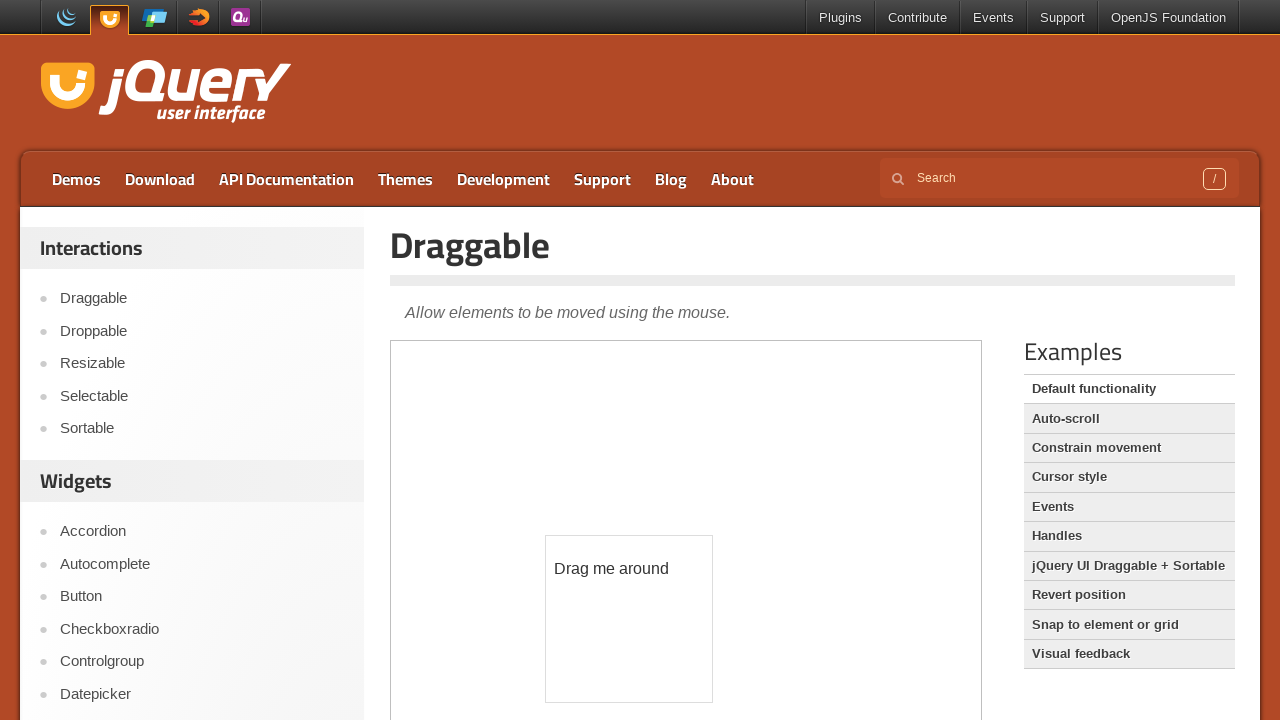

Released mouse button to complete drag operation at (629, 619)
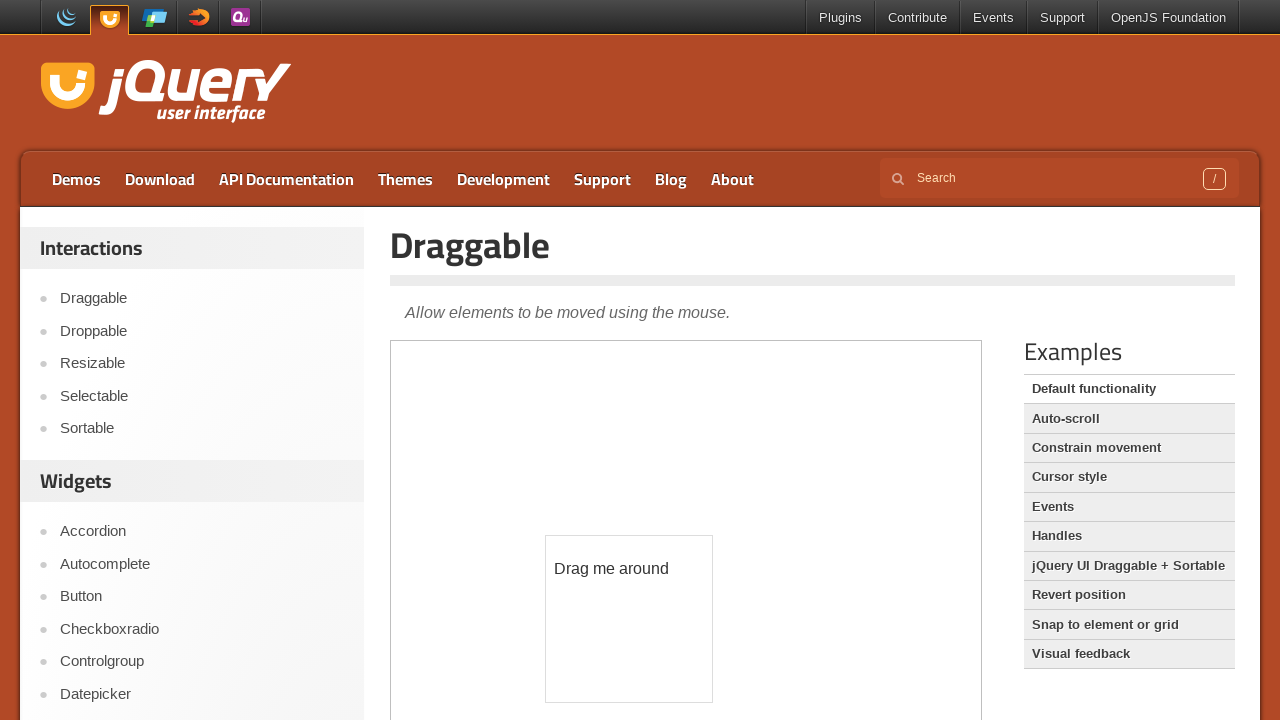

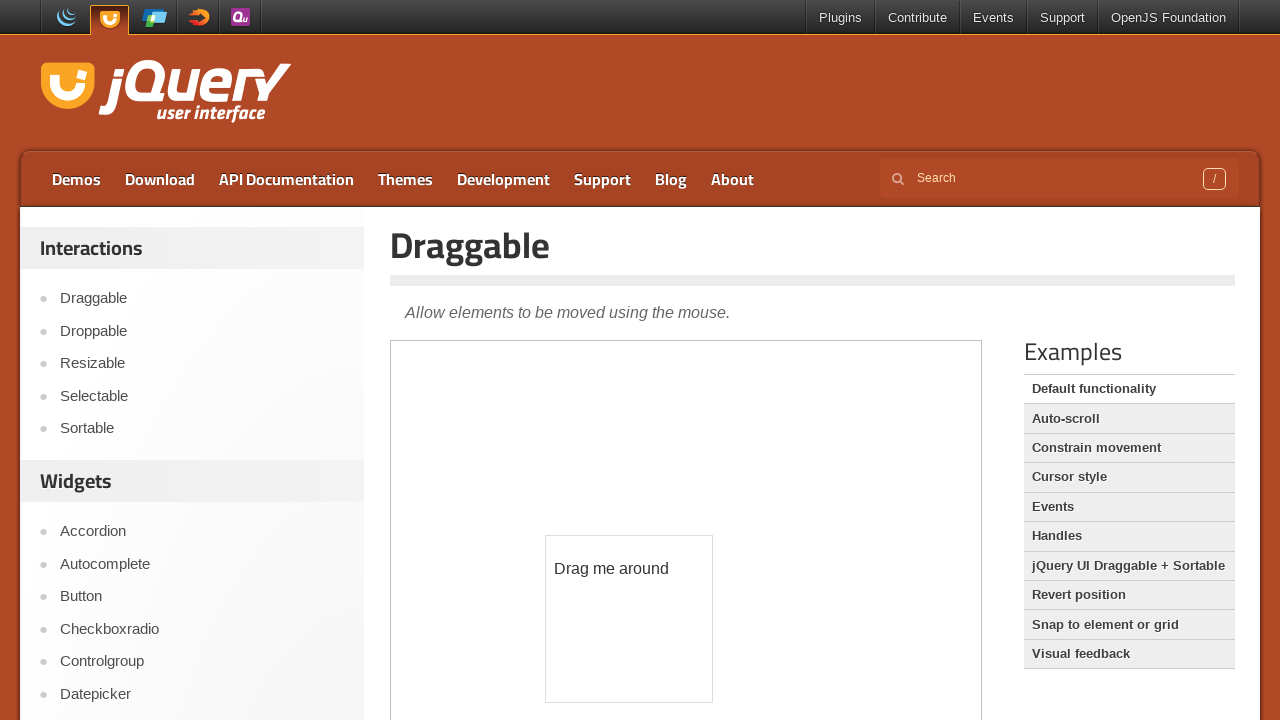